Tests that clicking Clear completed removes only completed items.

Starting URL: https://demo.playwright.dev/todomvc

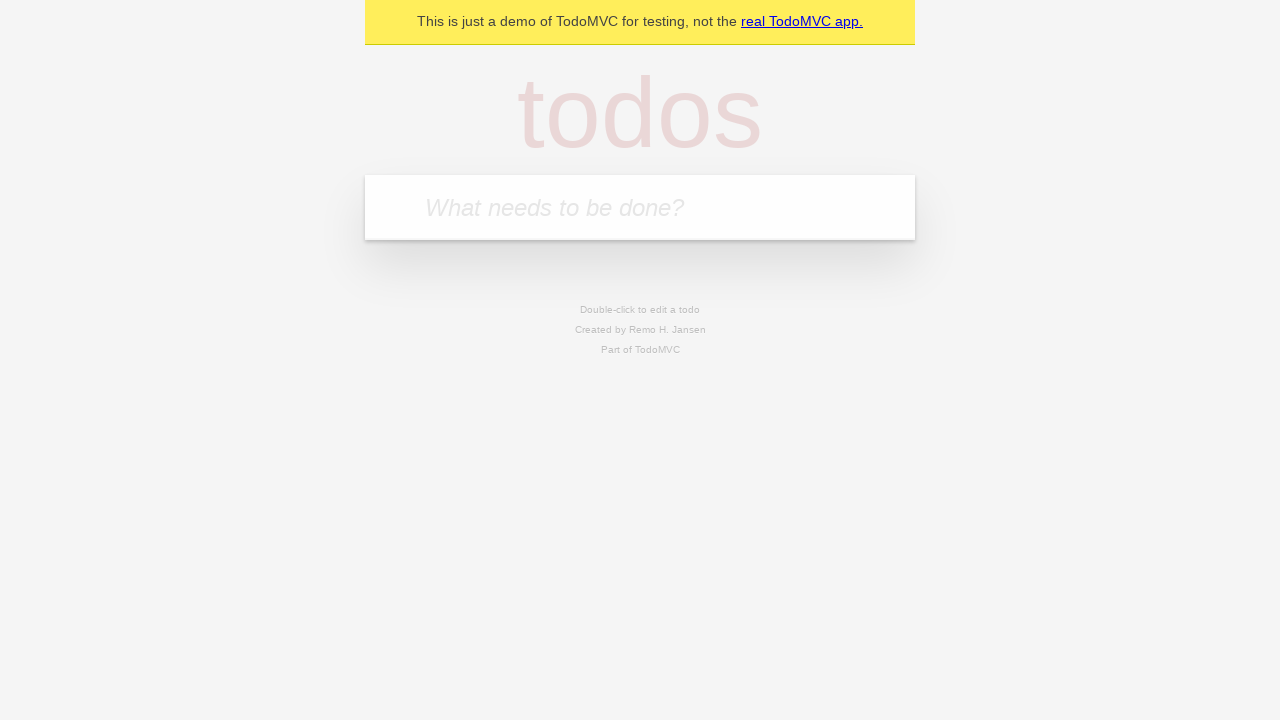

Filled todo input with 'buy some cheese' on internal:attr=[placeholder="What needs to be done?"i]
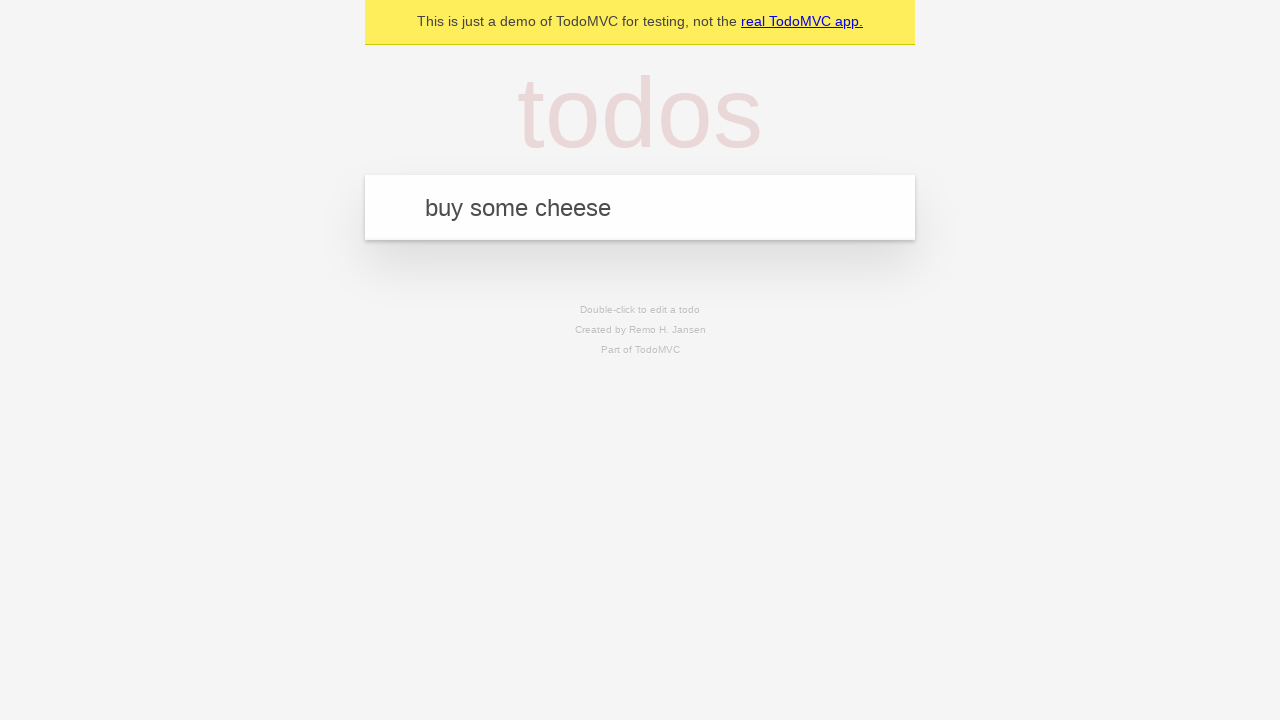

Pressed Enter to create first todo on internal:attr=[placeholder="What needs to be done?"i]
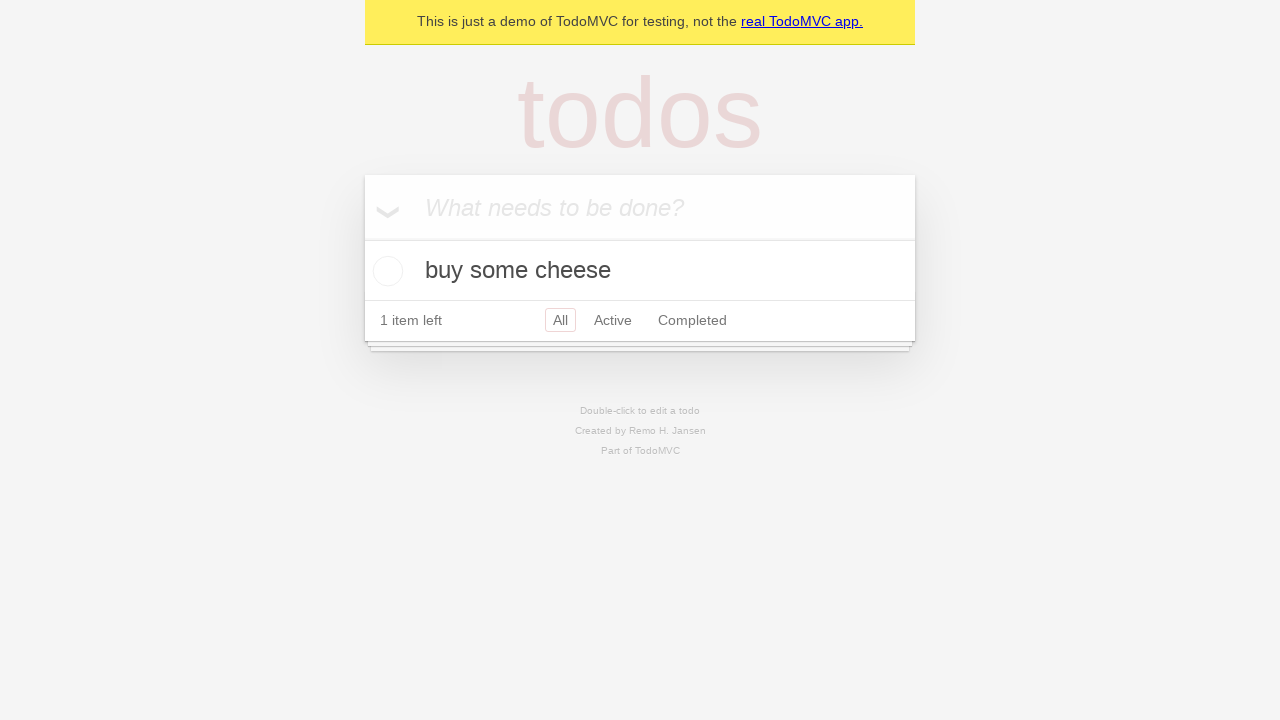

Filled todo input with 'feed the cat' on internal:attr=[placeholder="What needs to be done?"i]
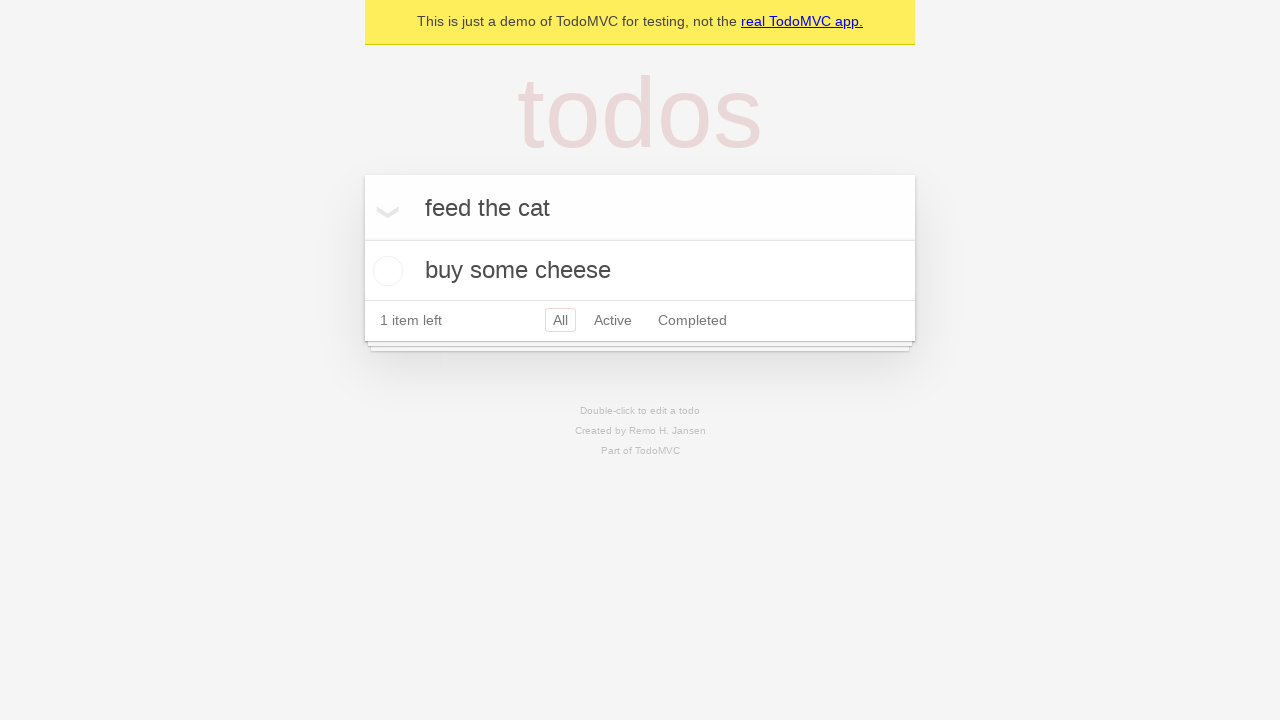

Pressed Enter to create second todo on internal:attr=[placeholder="What needs to be done?"i]
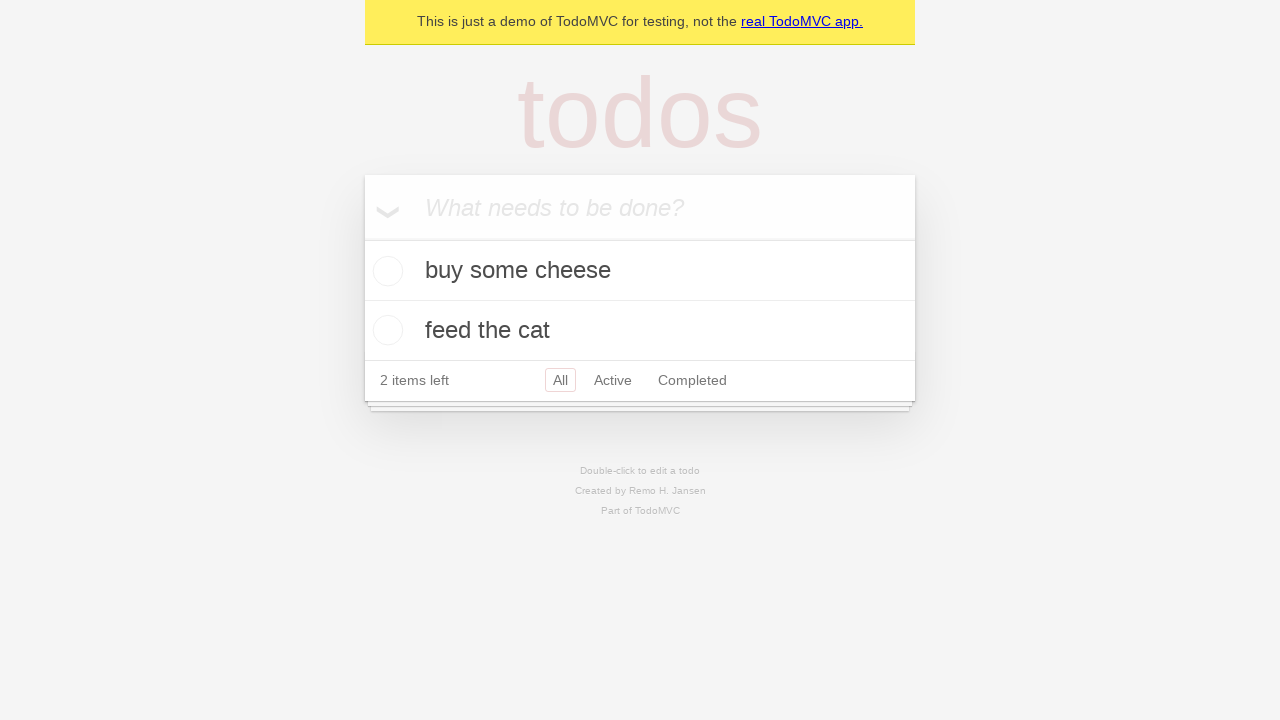

Filled todo input with 'book a doctors appointment' on internal:attr=[placeholder="What needs to be done?"i]
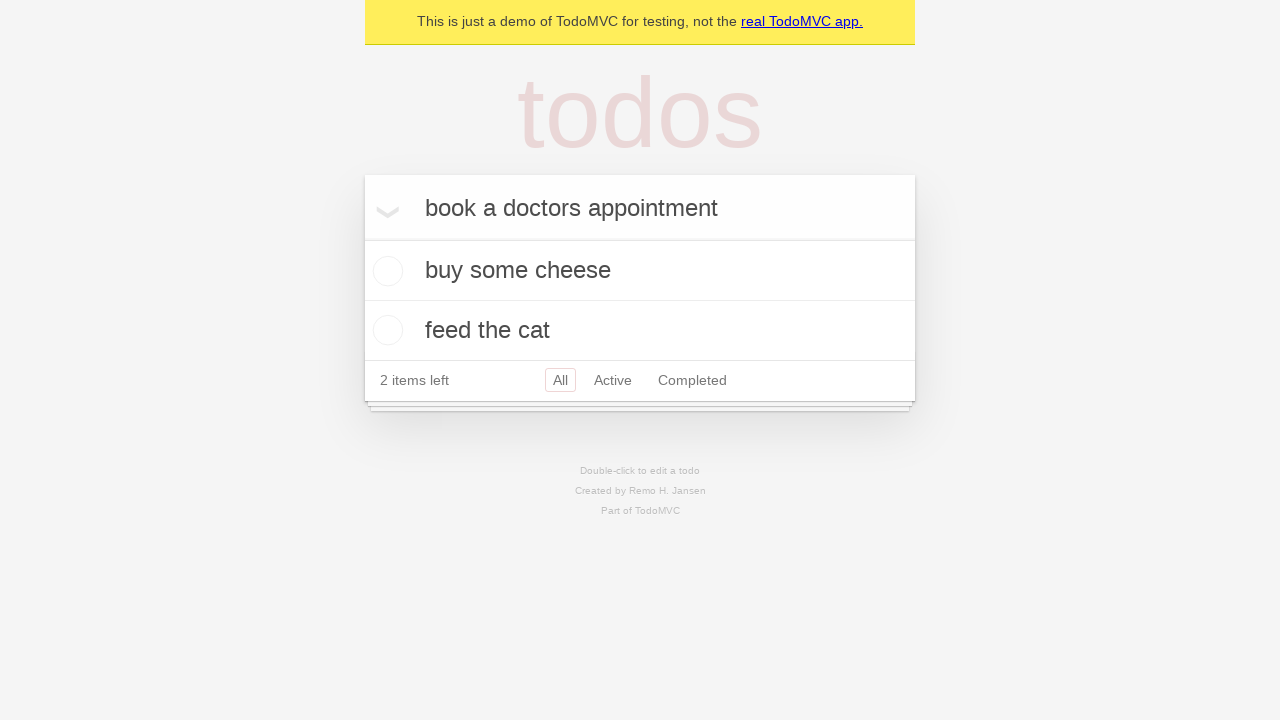

Pressed Enter to create third todo on internal:attr=[placeholder="What needs to be done?"i]
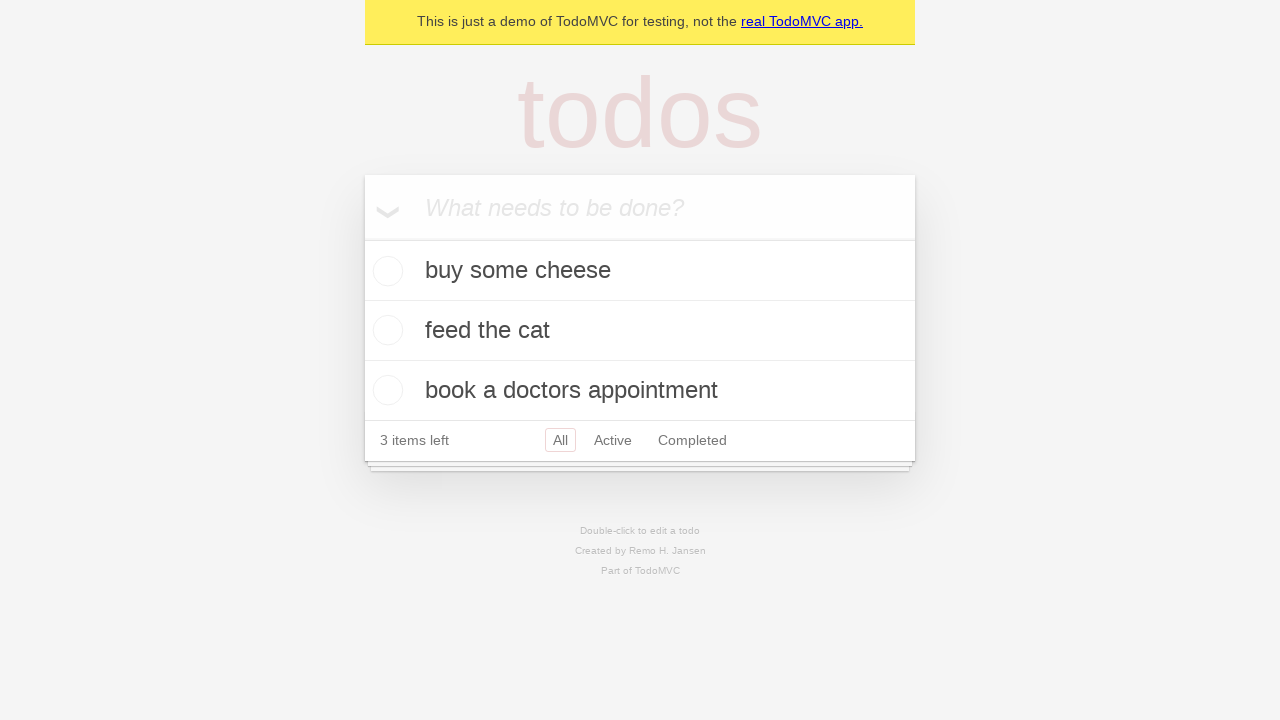

Checked the second todo item checkbox at (385, 330) on internal:testid=[data-testid="todo-item"s] >> nth=1 >> internal:role=checkbox
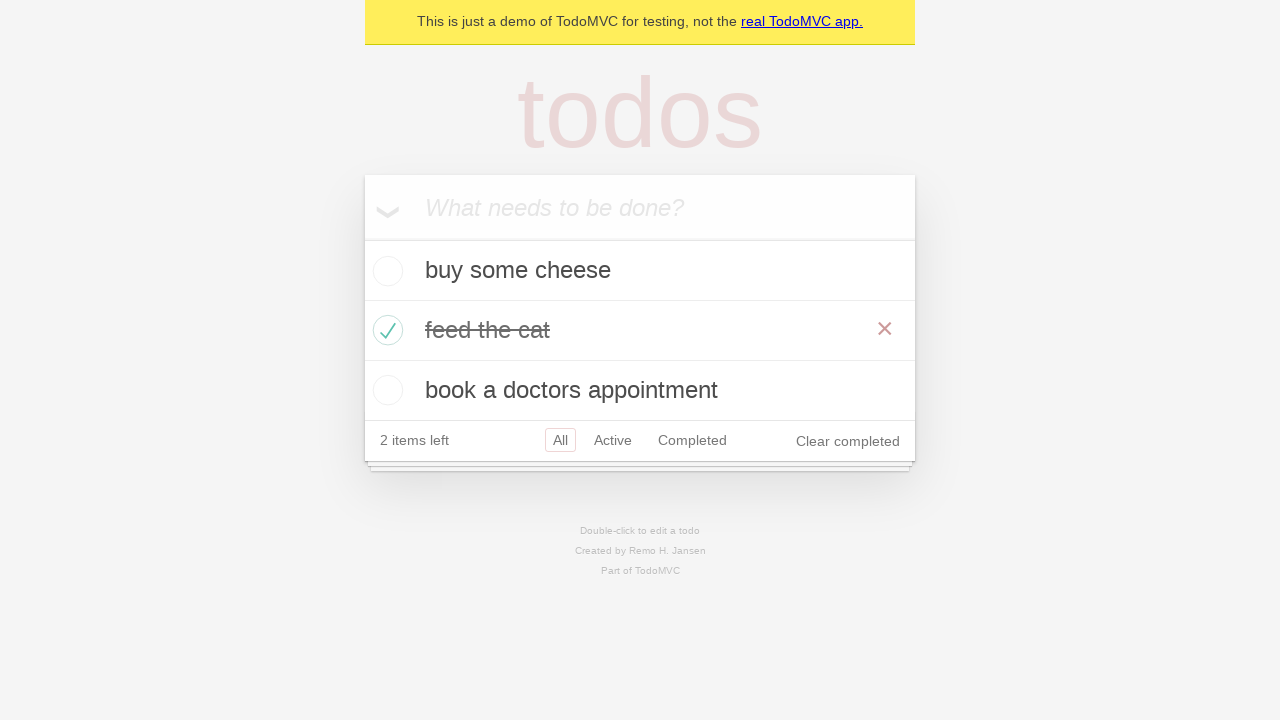

Clicked 'Clear completed' button at (848, 441) on internal:role=button[name="Clear completed"i]
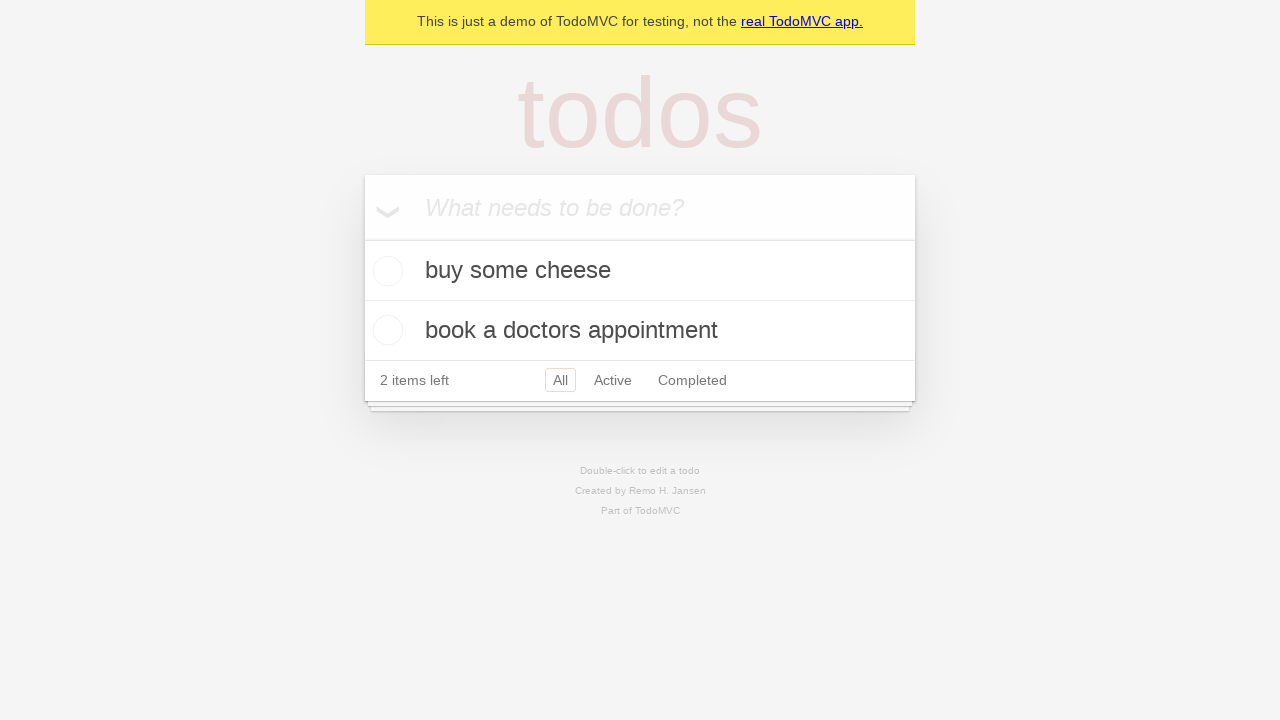

Waited for completed item to be removed, leaving 2 todos
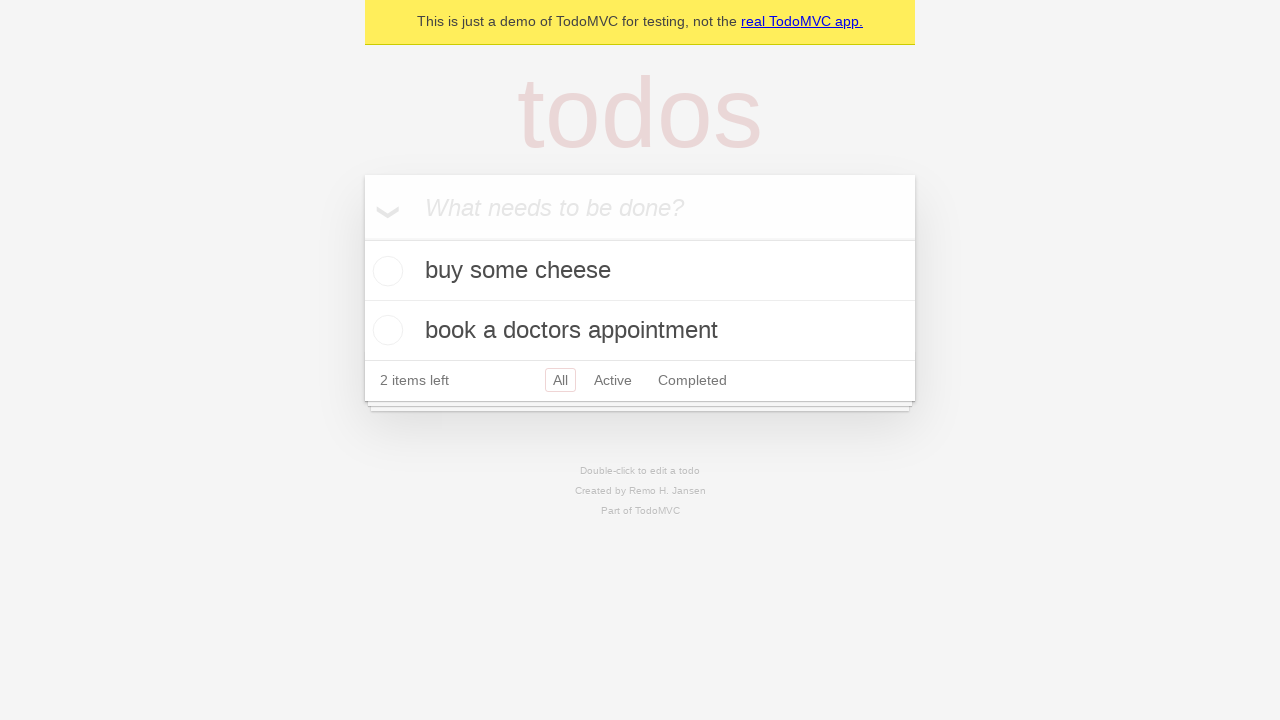

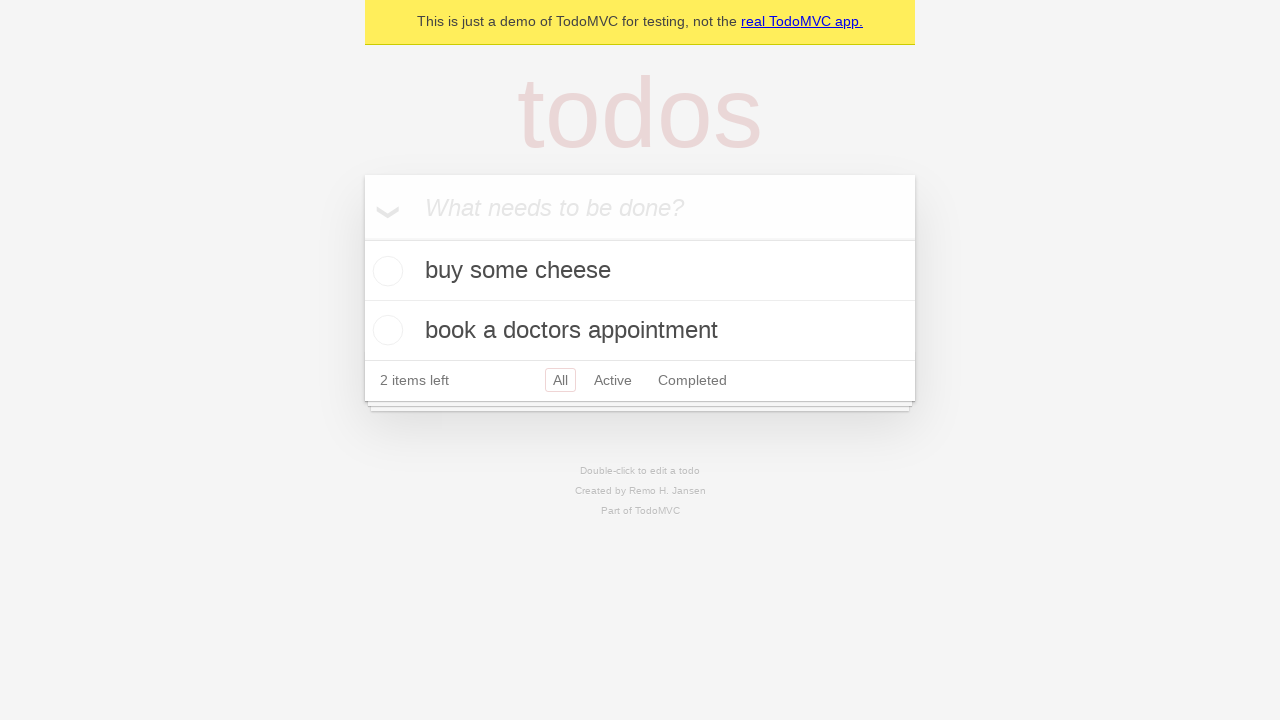